Tests iframe handling by switching to a frame with id "frame1", reading text from an element inside the frame, and scrolling the page.

Starting URL: https://demoqa.com/frames

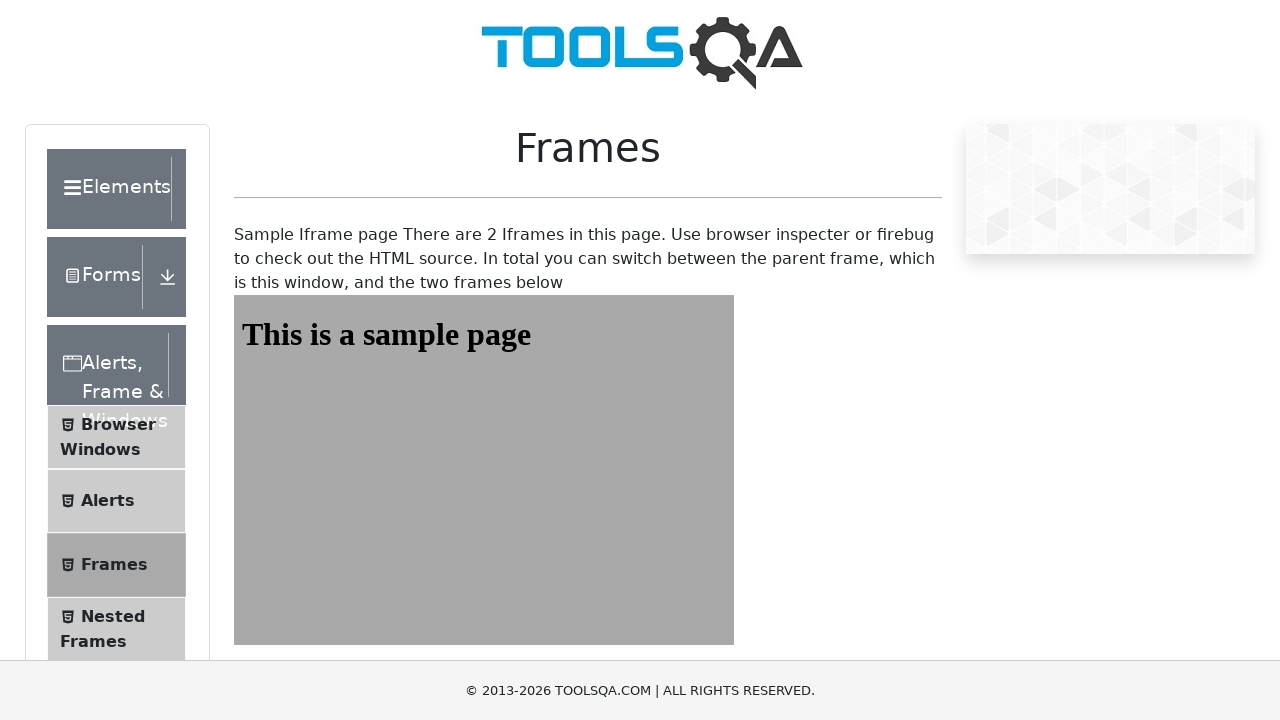

Located iframe with id 'frame1'
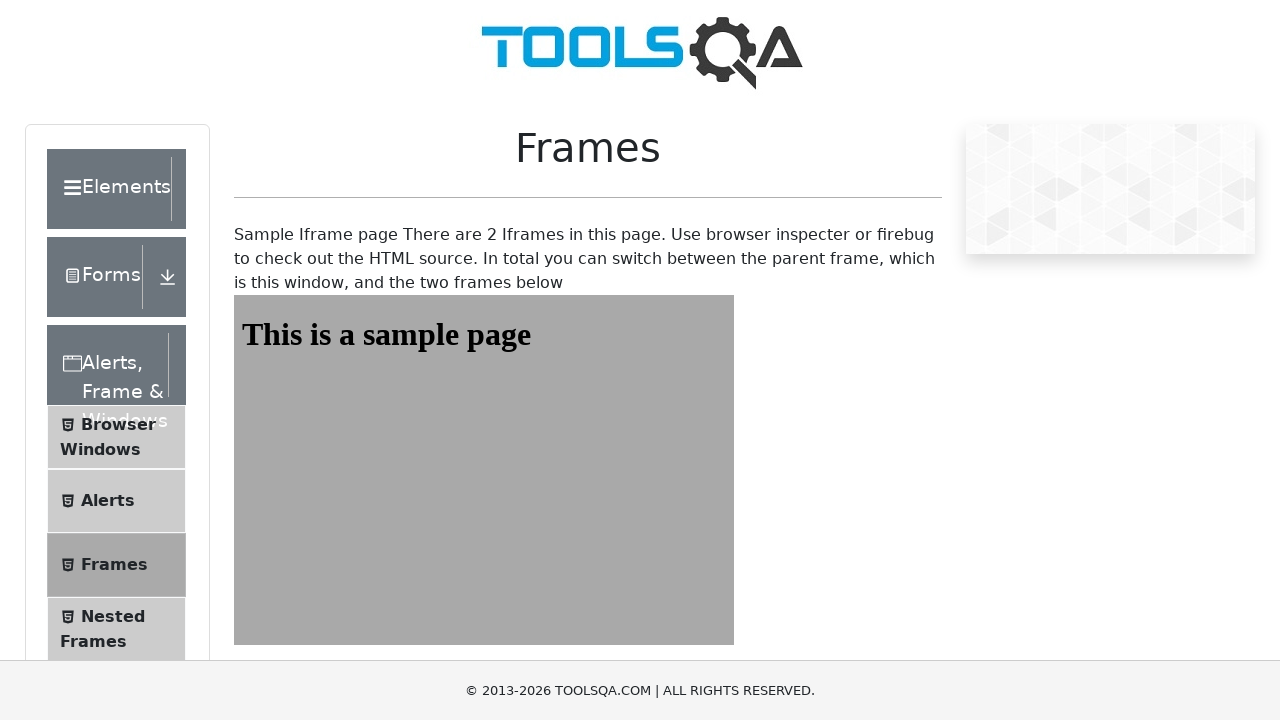

Retrieved text from heading inside frame: 'This is a sample page'
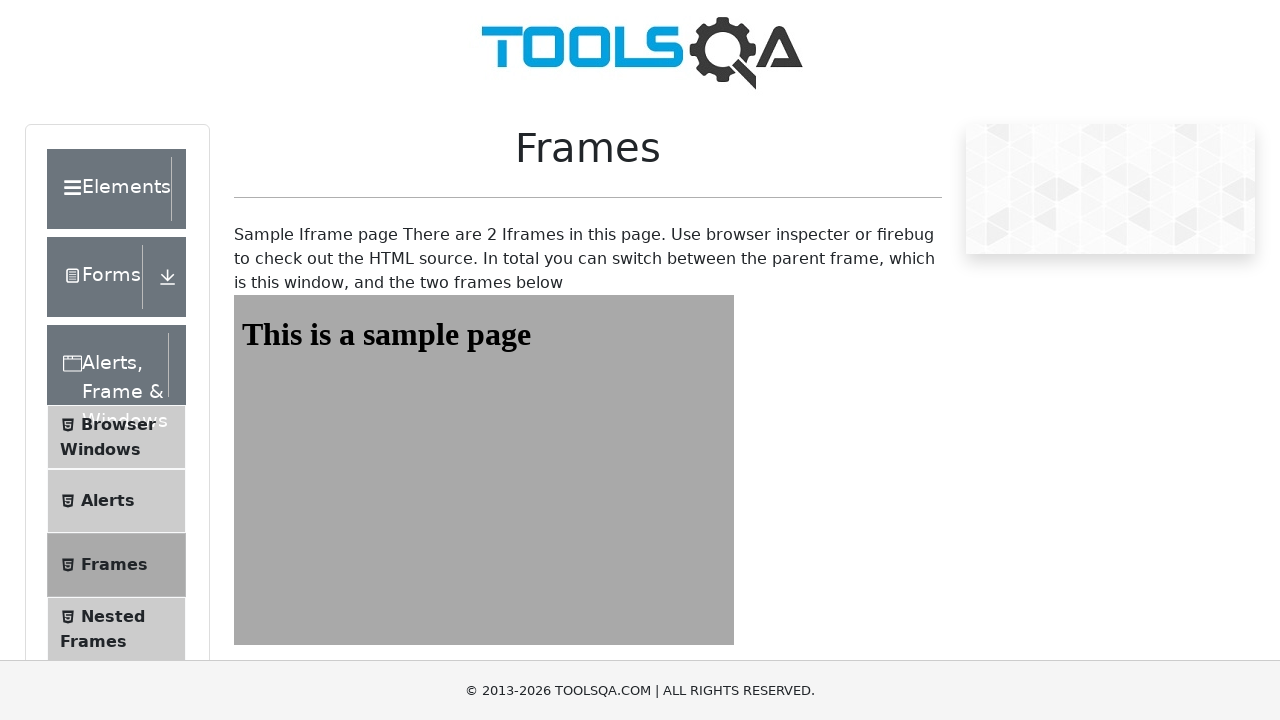

Scrolled page down by 550 pixels
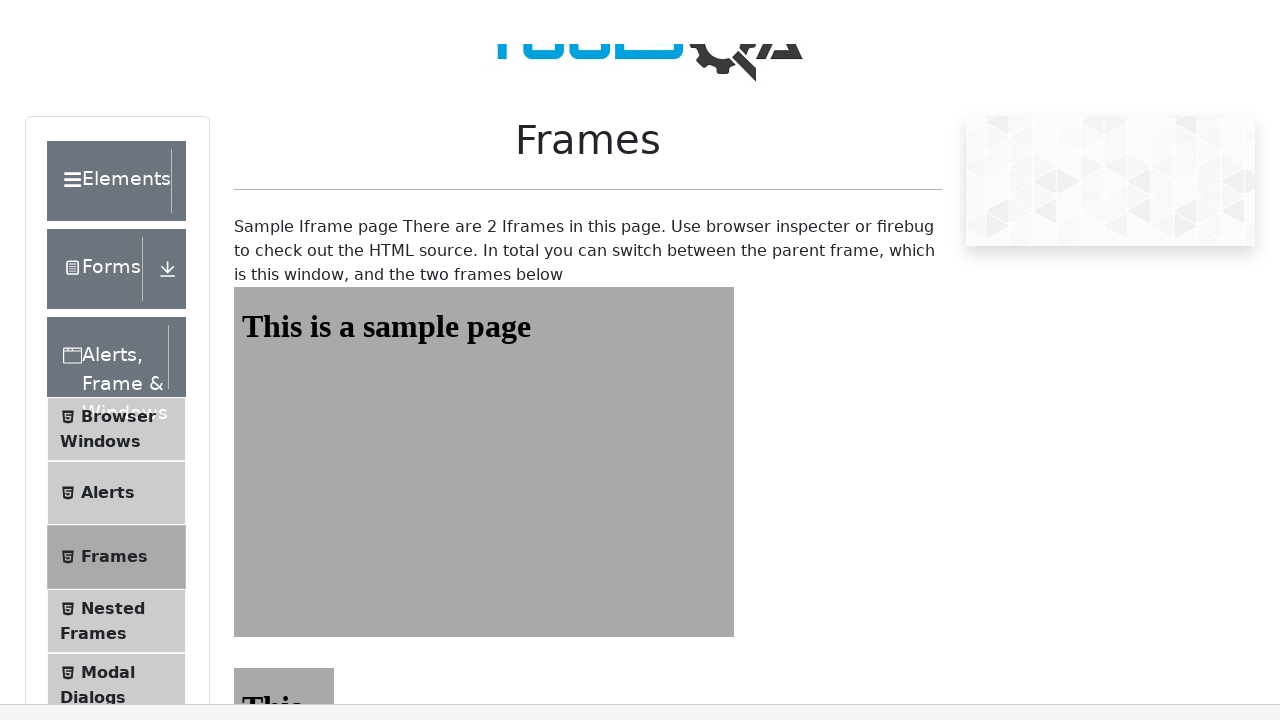

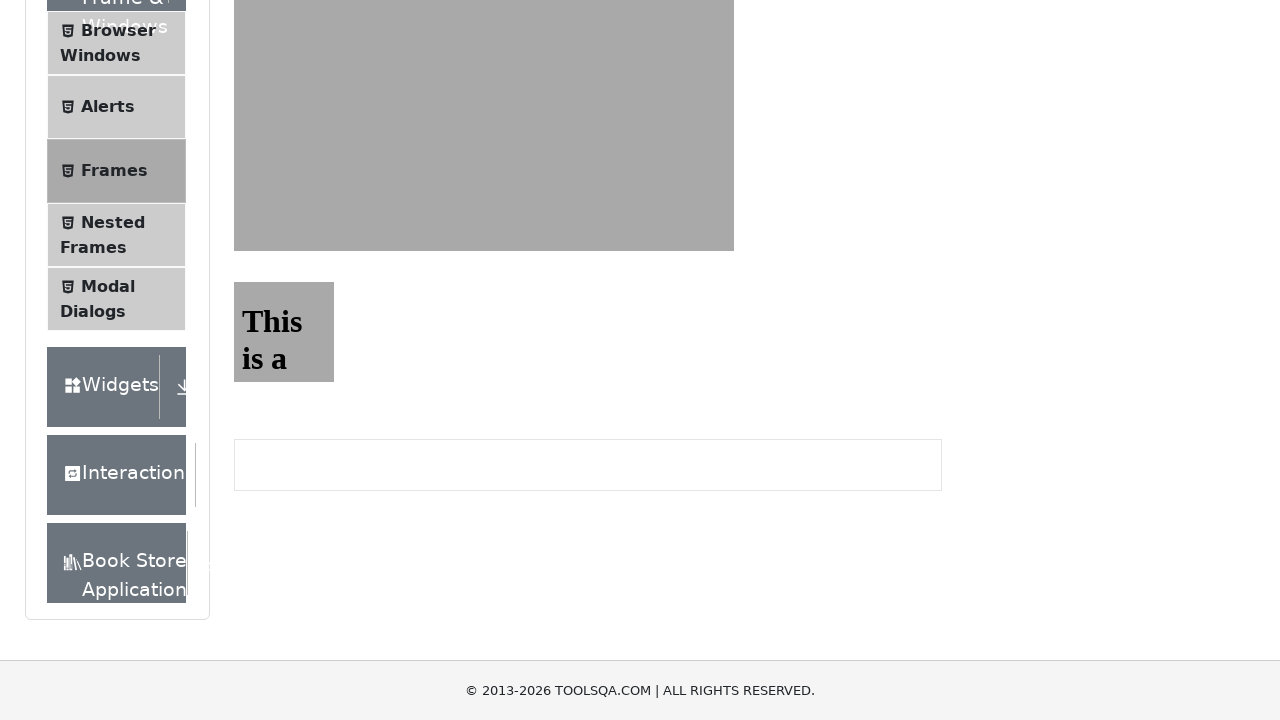